Tests enabling and disabling an input field using dynamic control buttons

Starting URL: http://the-internet.herokuapp.com/dynamic_controls

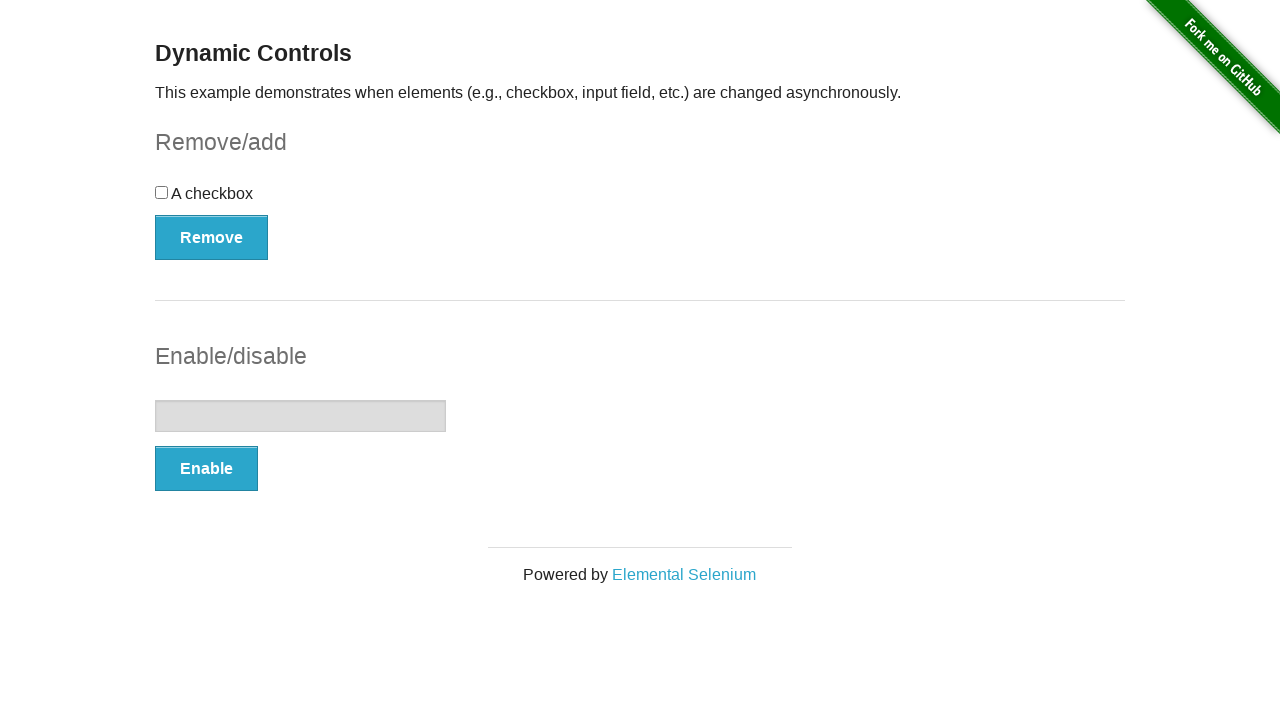

Verified input field is initially disabled
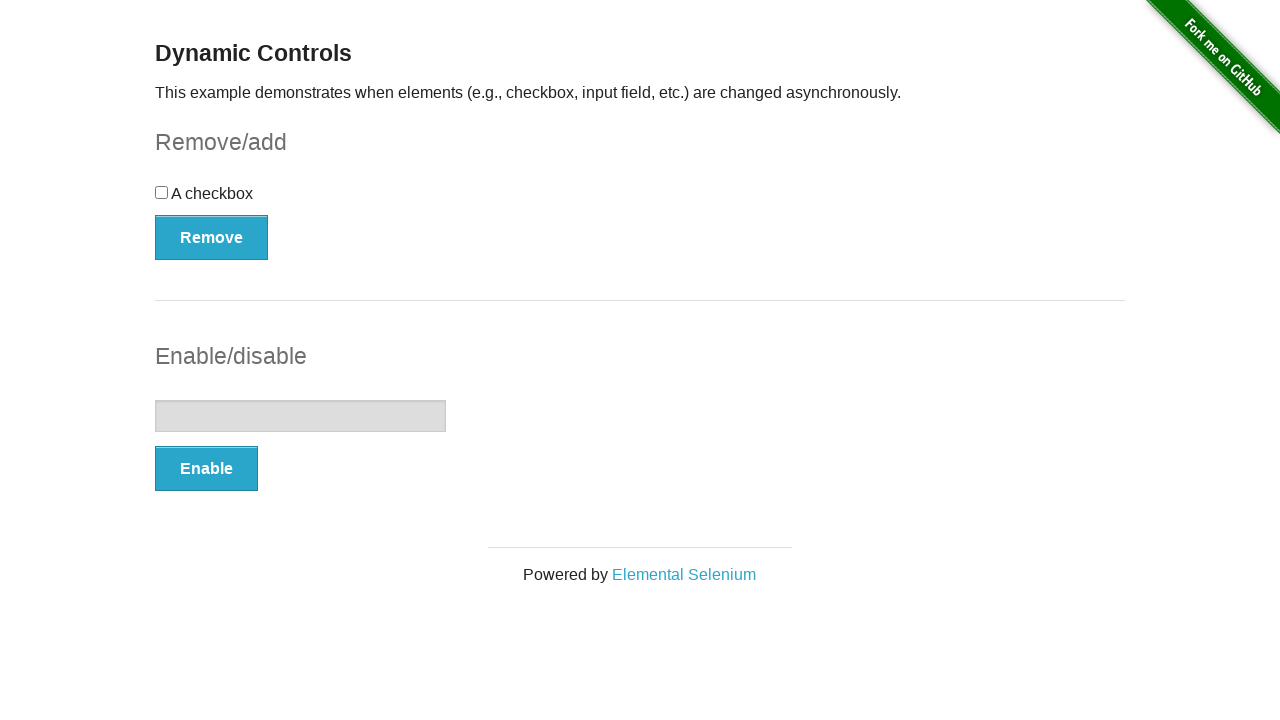

Clicked Enable button to activate input field at (206, 469) on button:has-text('Enable')
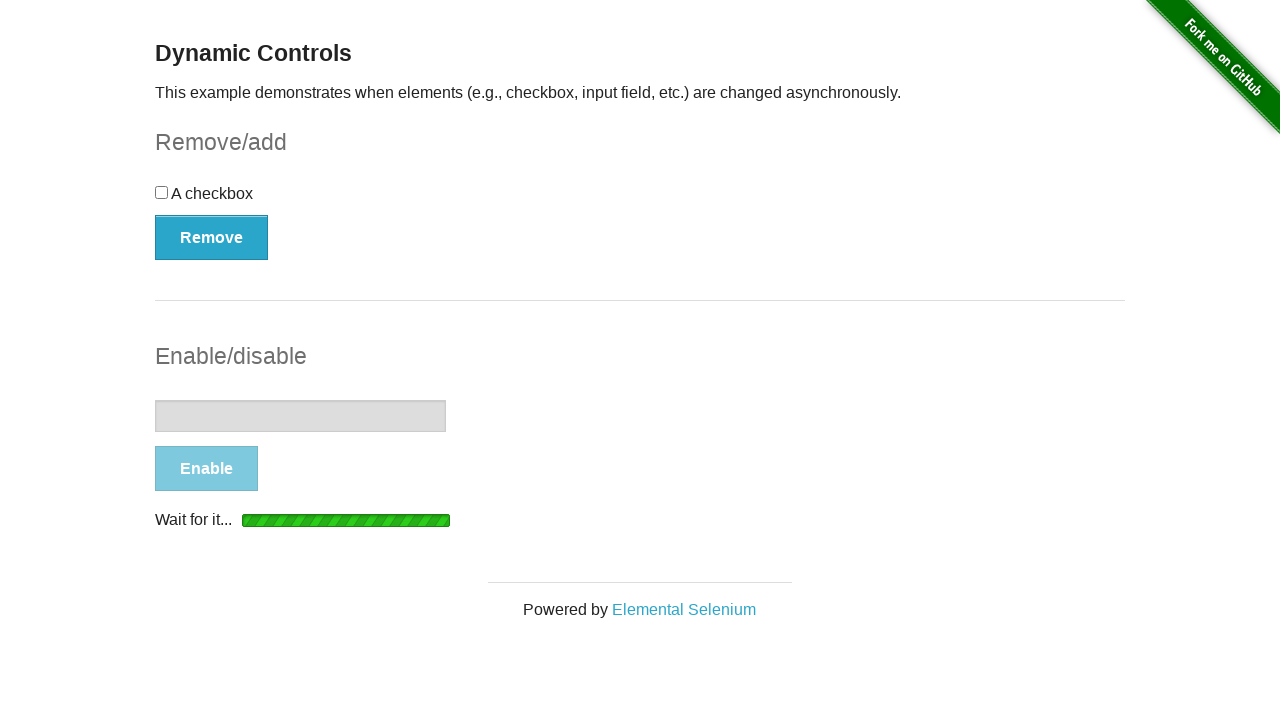

Confirmed input field is now enabled
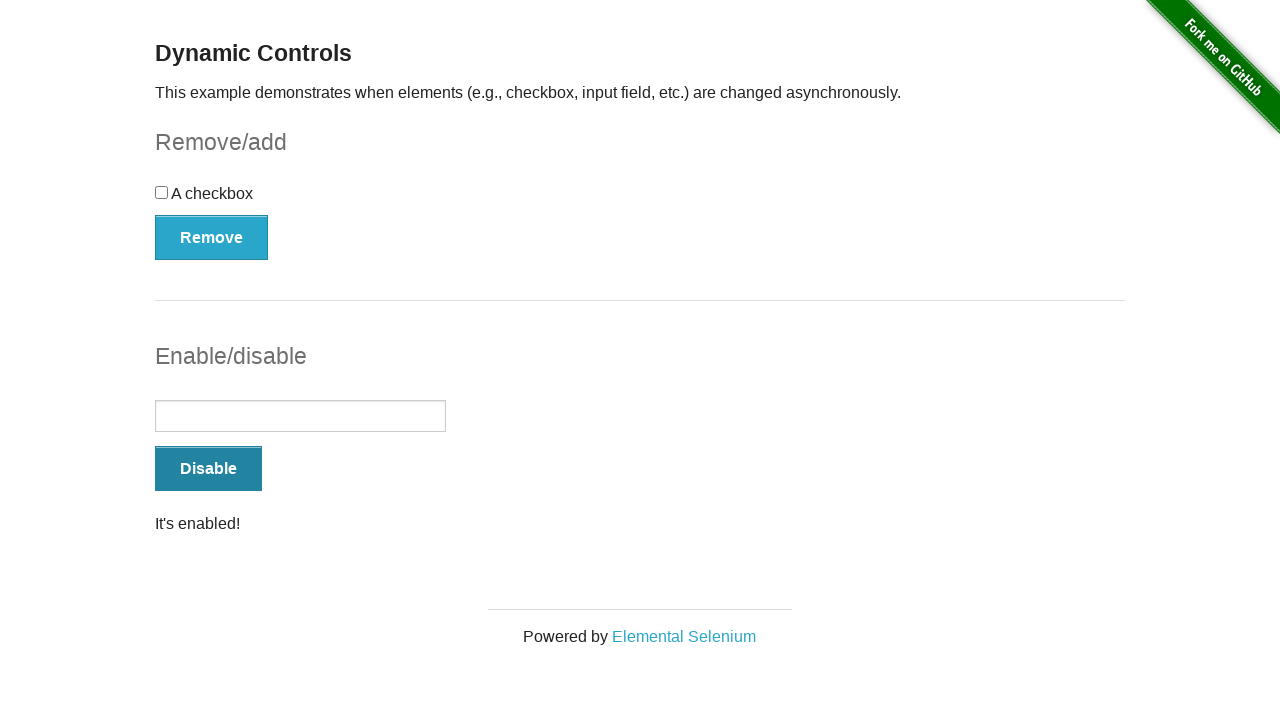

Filled enabled input field with 'text123' on input[type='text']
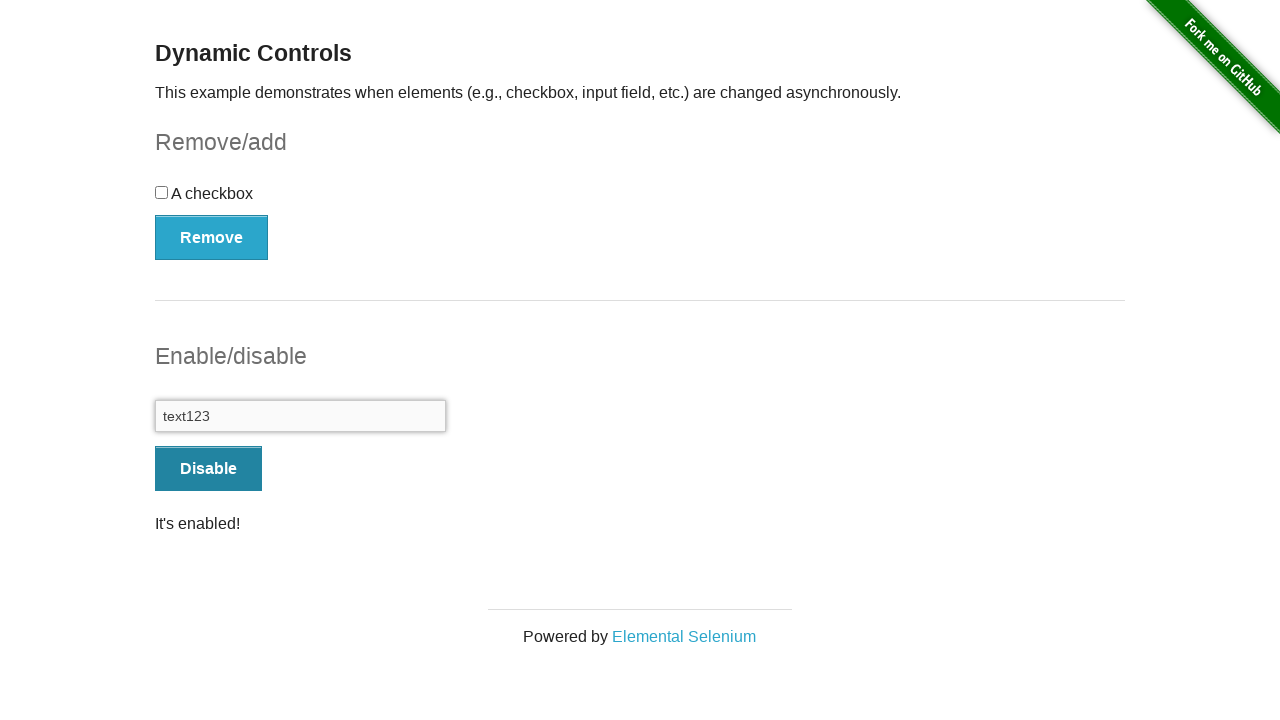

Clicked Disable button to deactivate input field at (208, 469) on button:has-text('Disable')
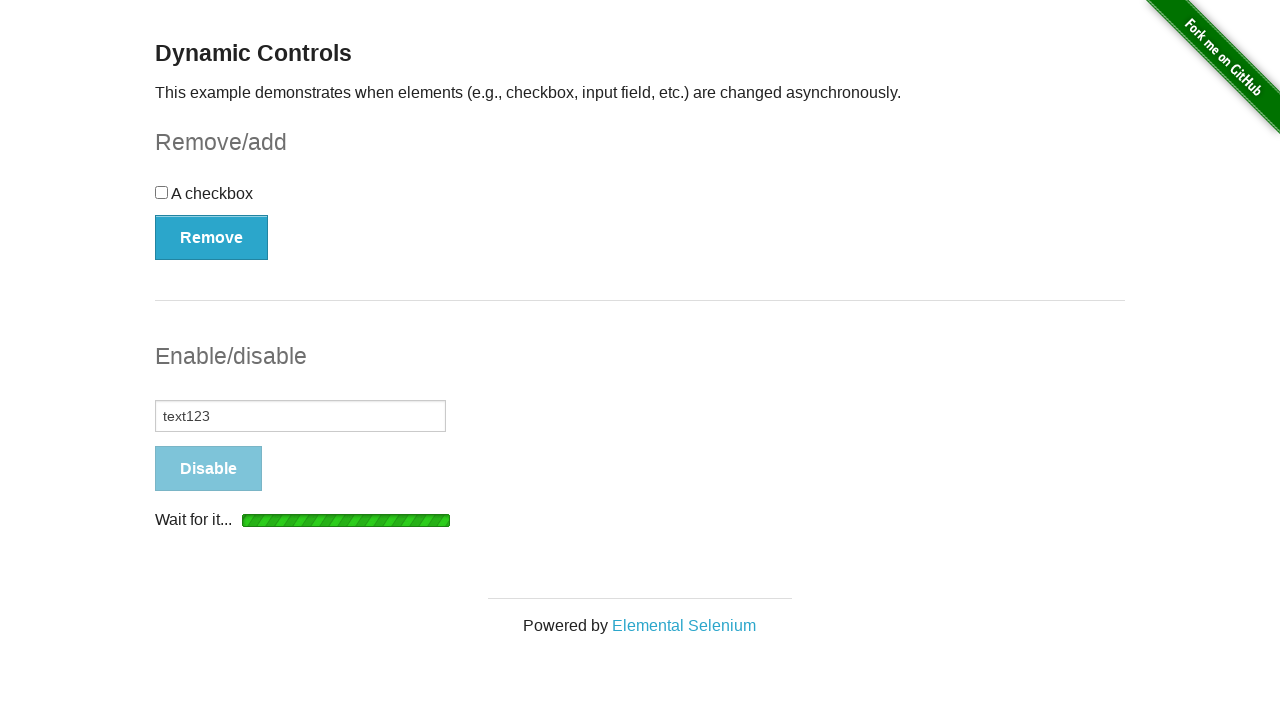

Verified input field is disabled again
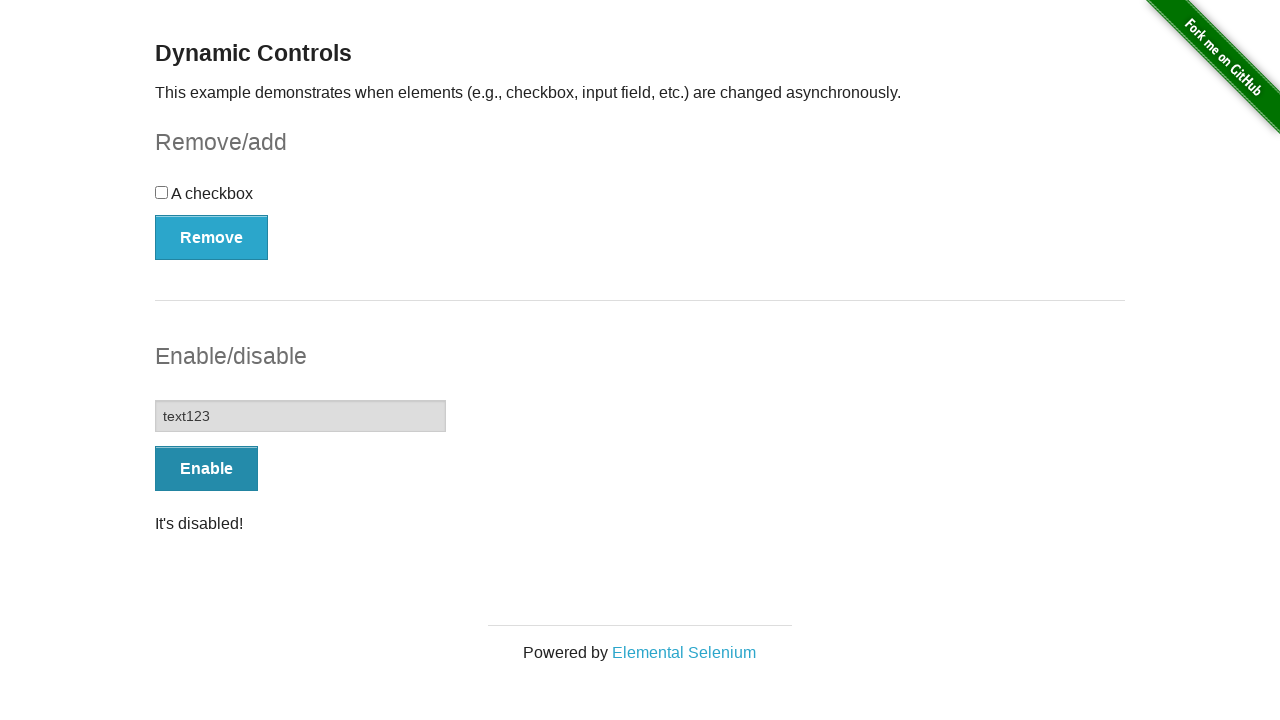

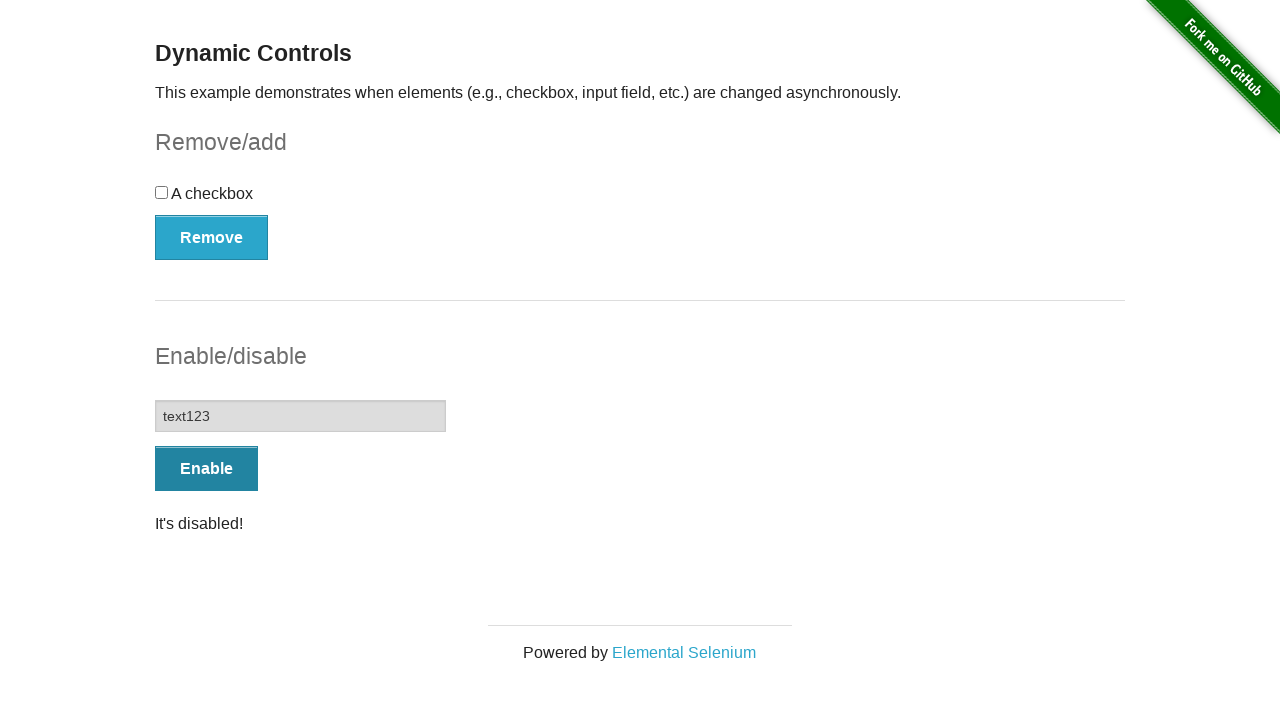